Tests browser tab switching functionality by opening a new tab and switching between tabs

Starting URL: https://formy-project.herokuapp.com/switch-window

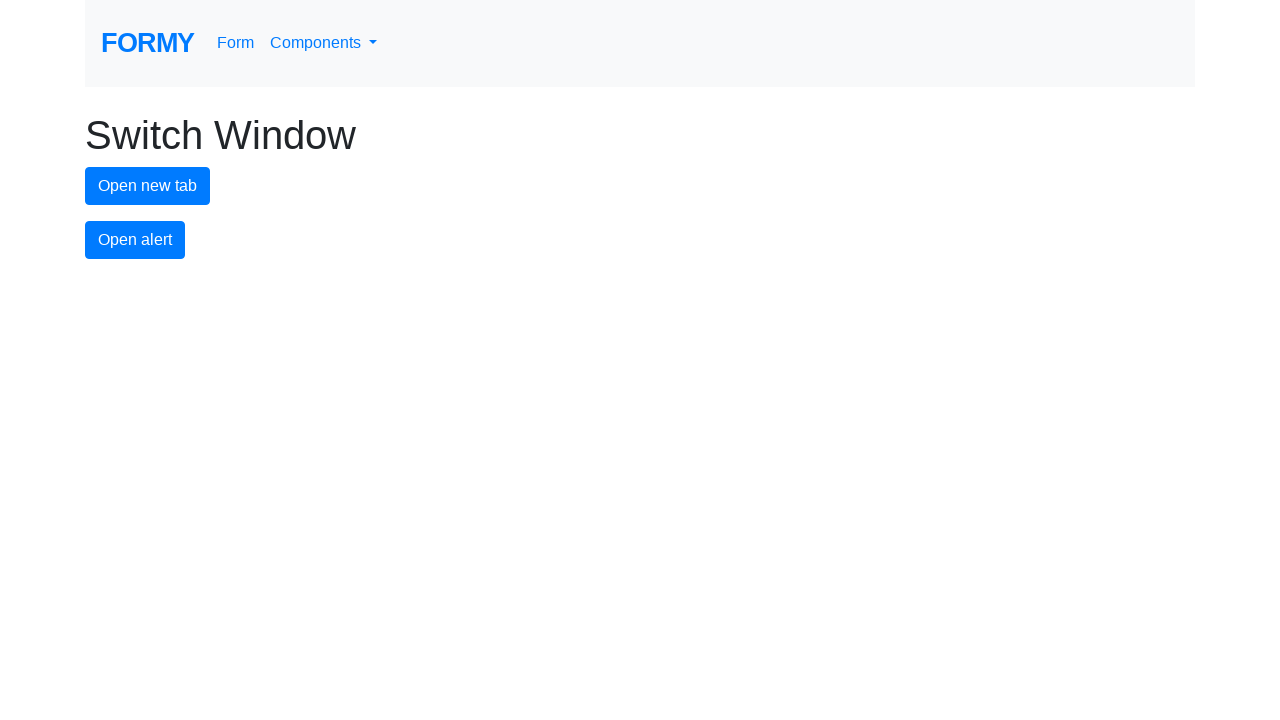

Clicked new tab button to open a new tab at (148, 186) on #new-tab-button
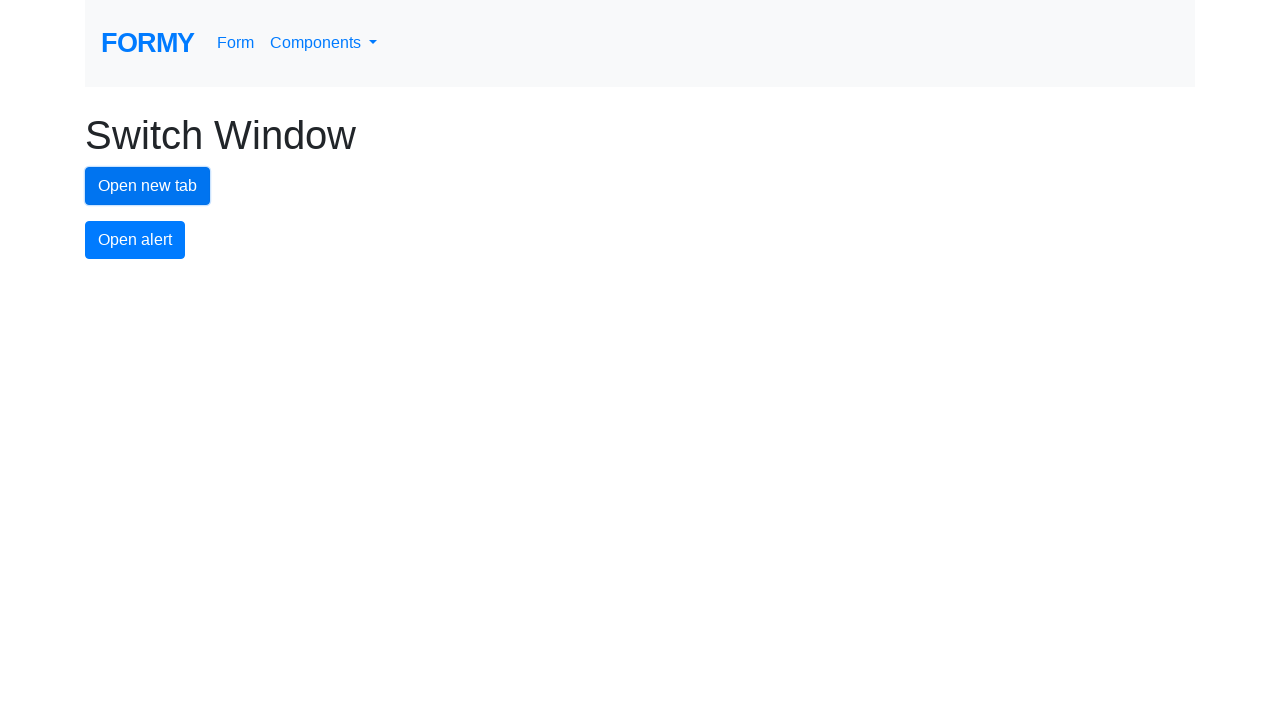

Waited 1 second for new tab to open
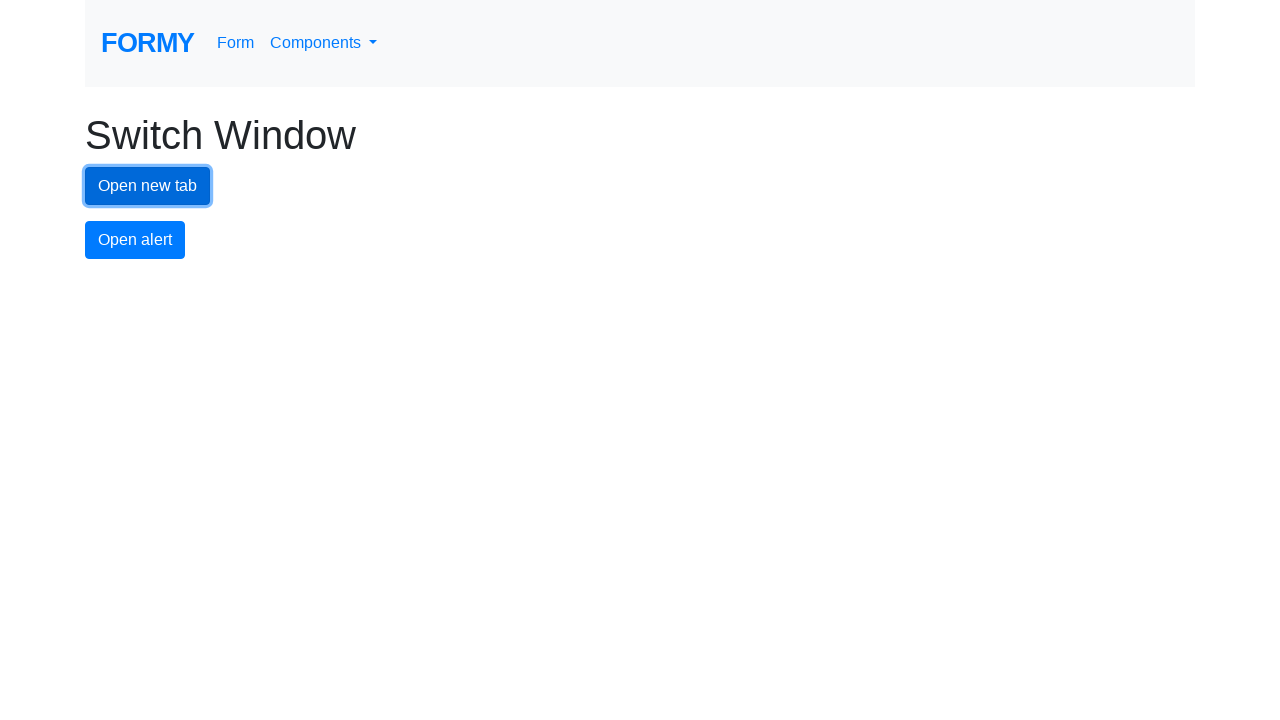

Retrieved all pages/tabs from browser context
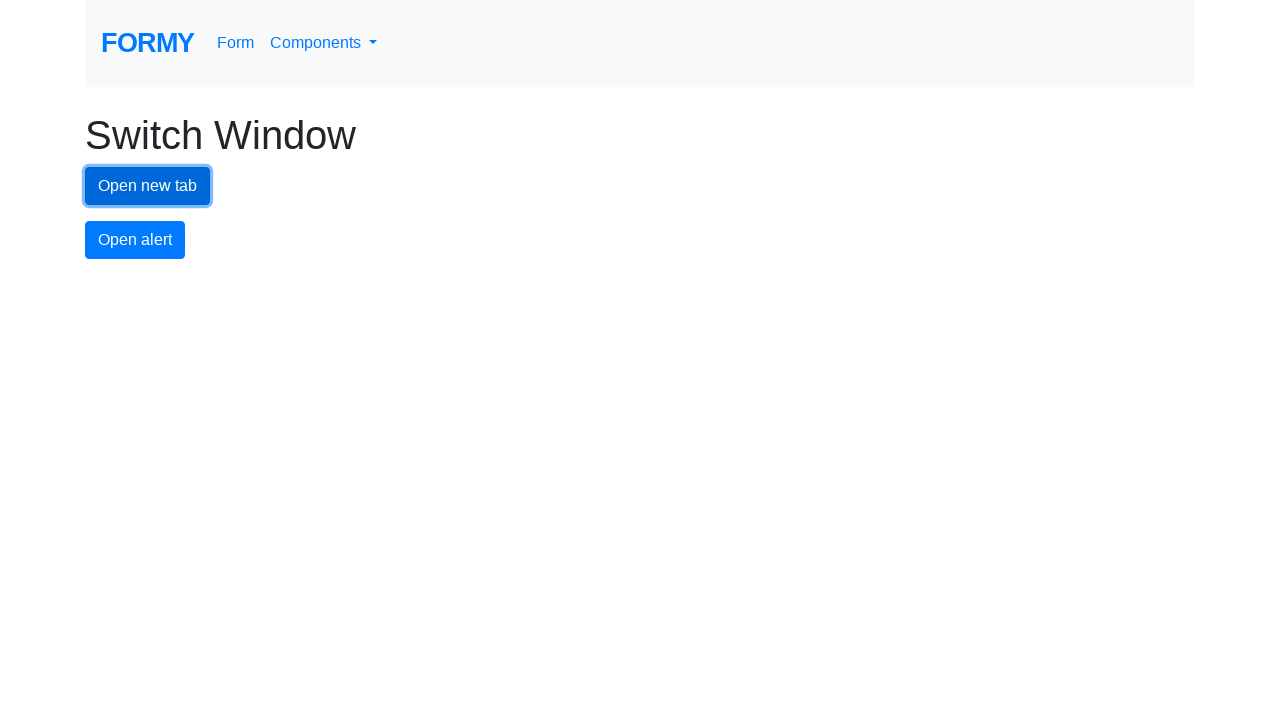

Identified new tab as the last opened tab
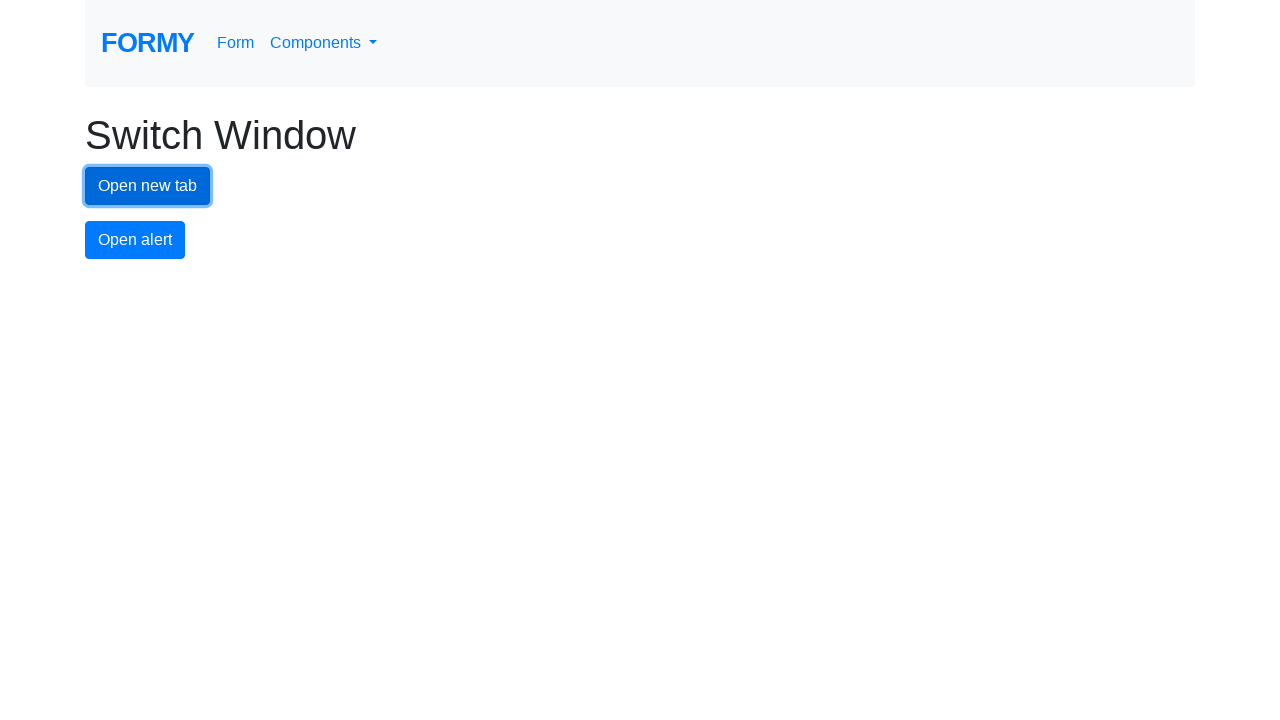

Switched focus to the new tab
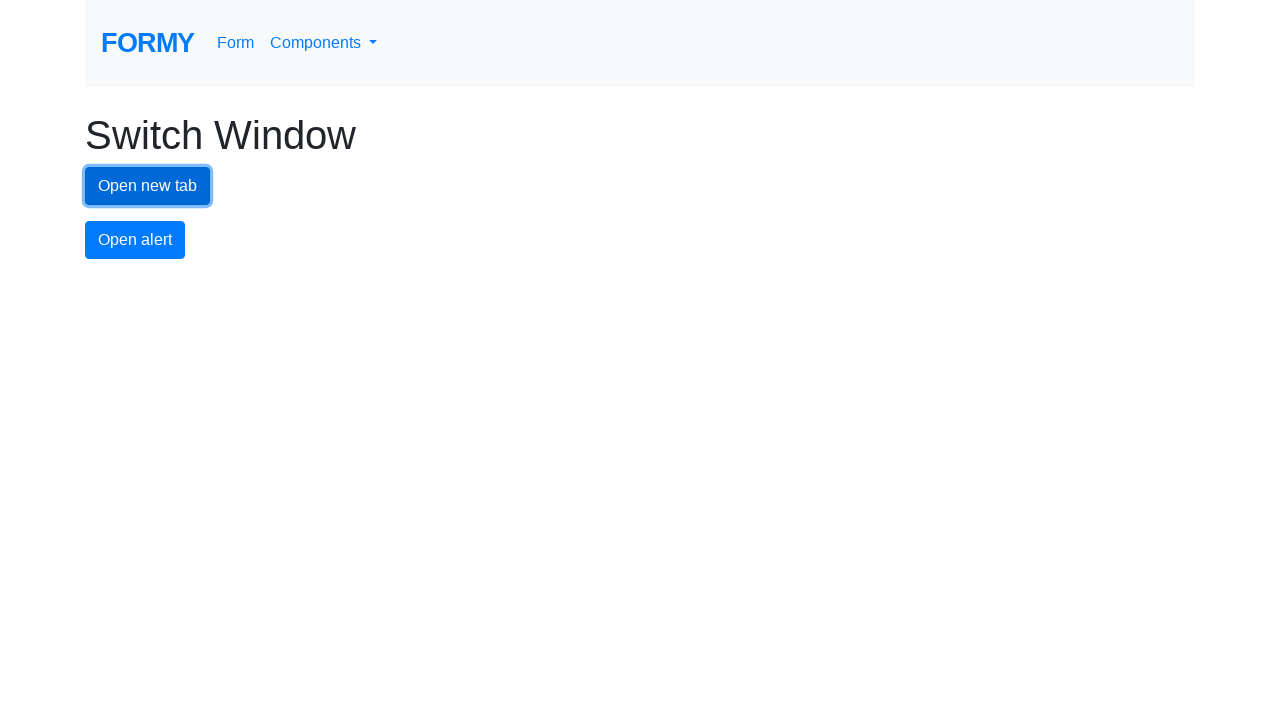

Waited 2 seconds on the new tab
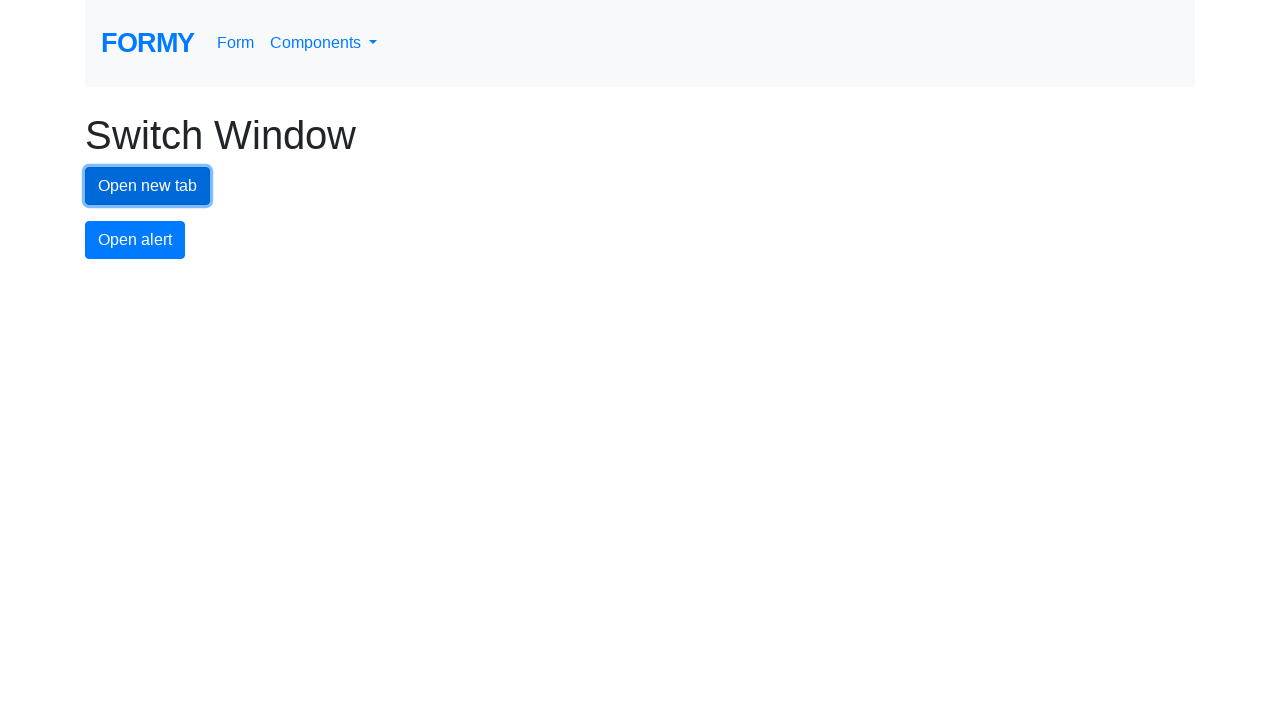

Switched focus back to the original tab
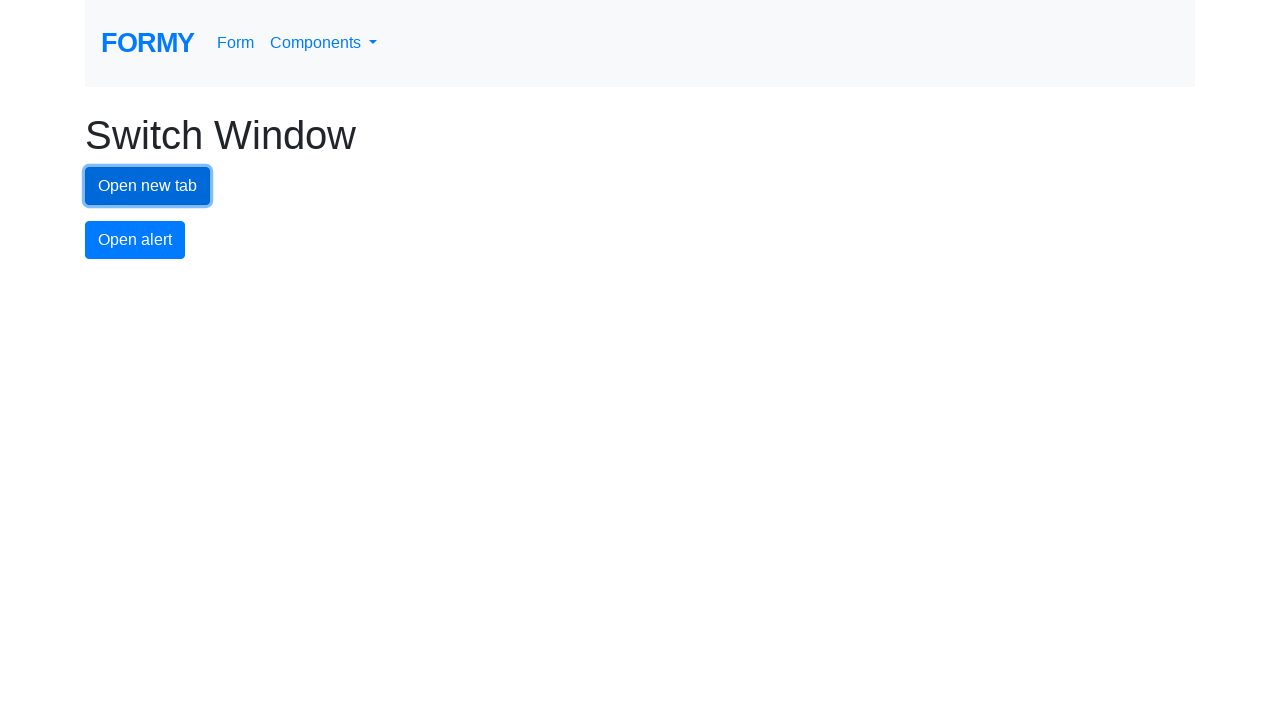

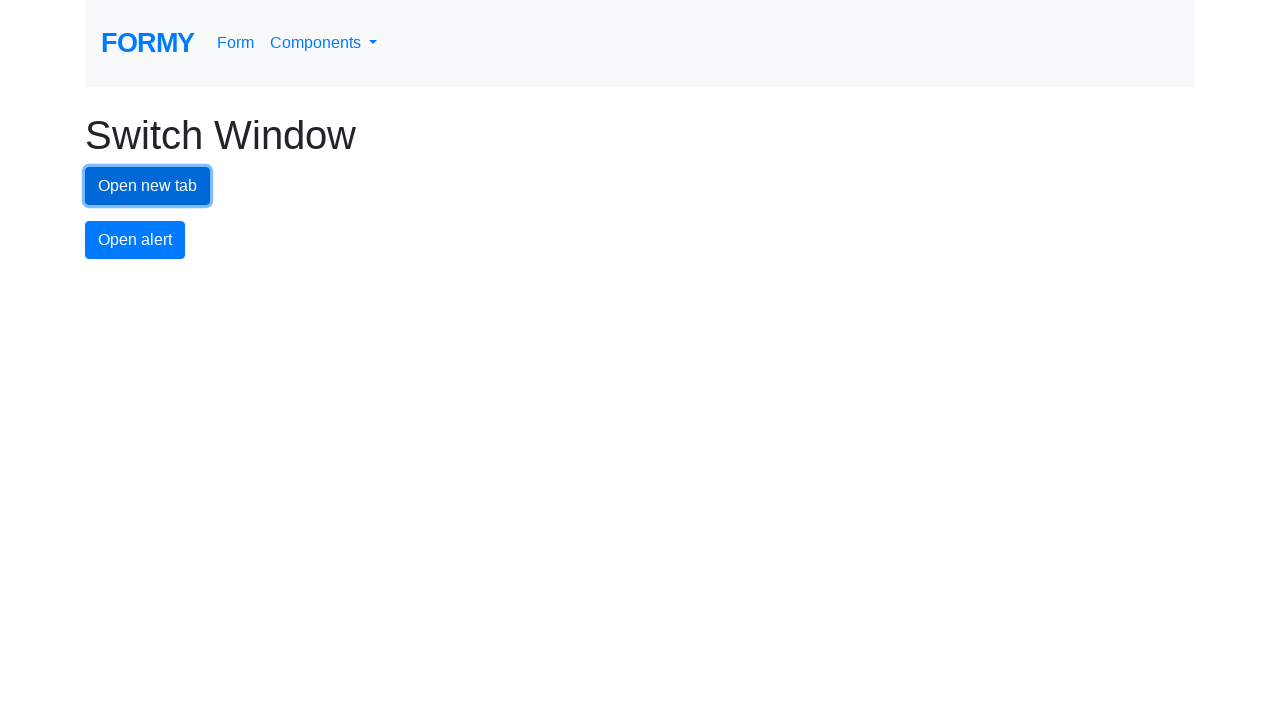